Tests Rode website dealer search functionality by selecting Vietnam as country and searching for dealers in Ho Chi Minh

Starting URL: https://rode.com/en/support/where-to-buy

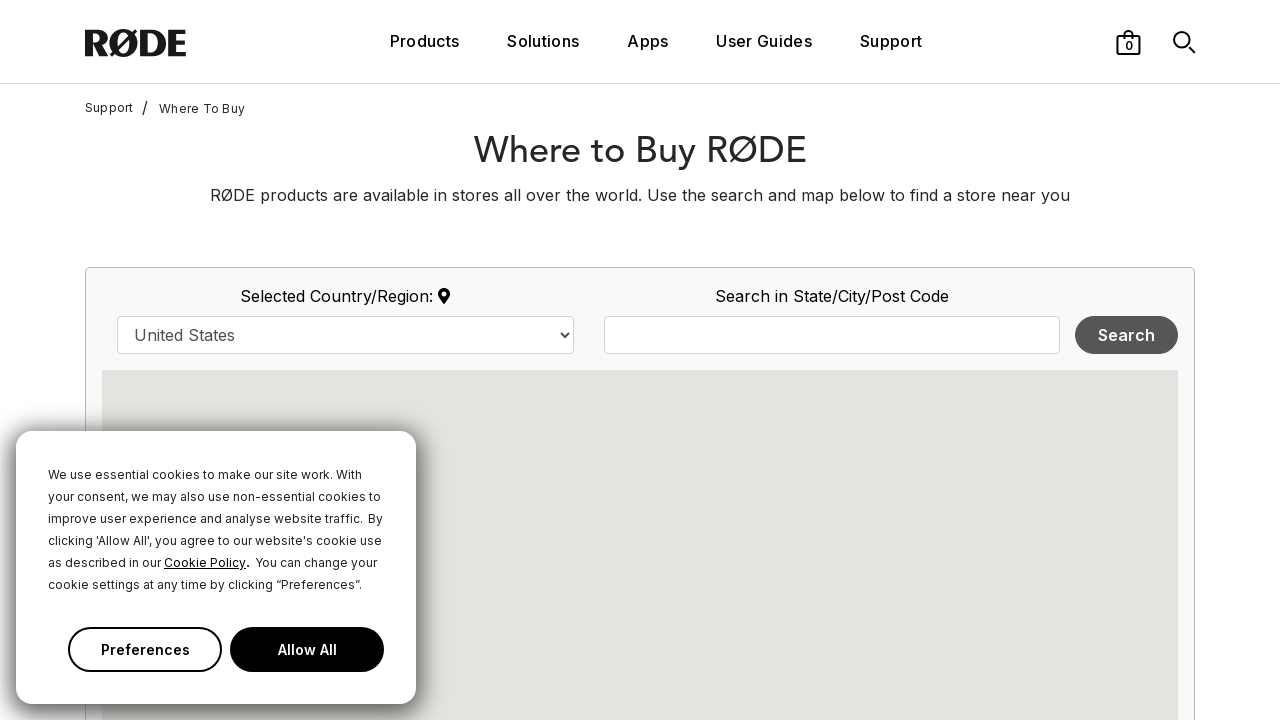

Selected Vietnam from country dropdown on select#country
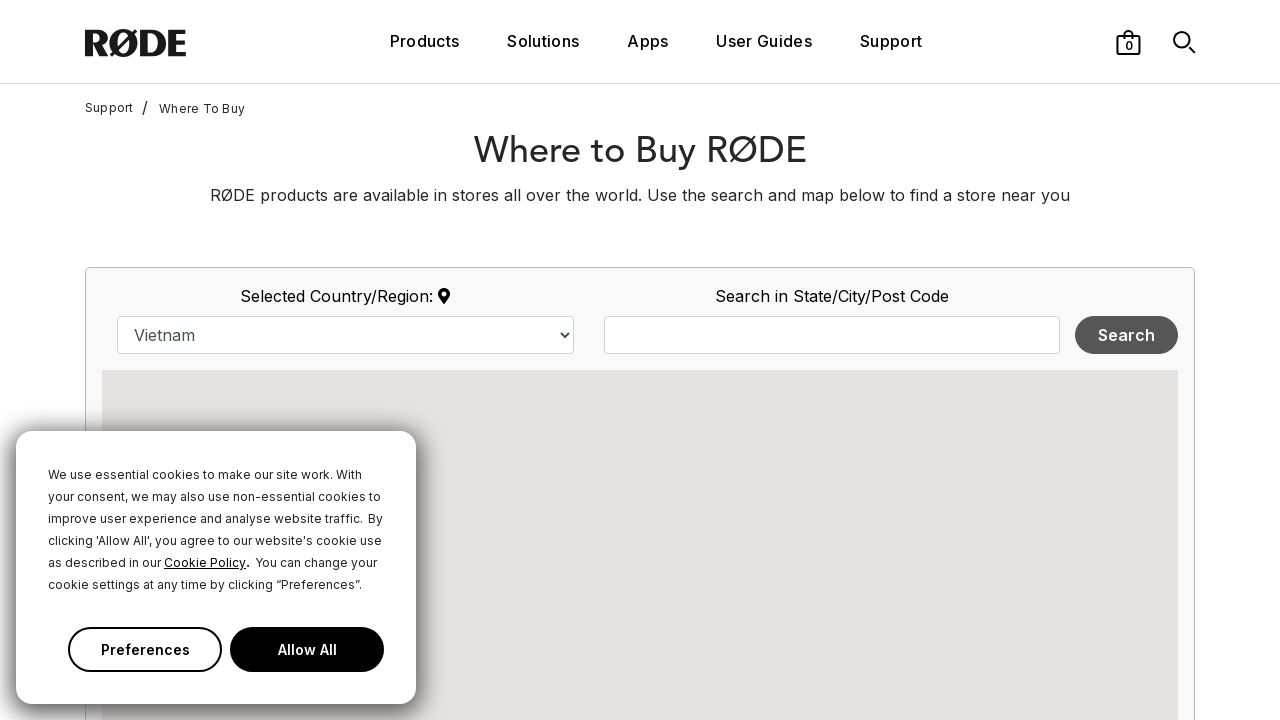

Entered 'HO CHI MINH' in search query field on input#map_search_query
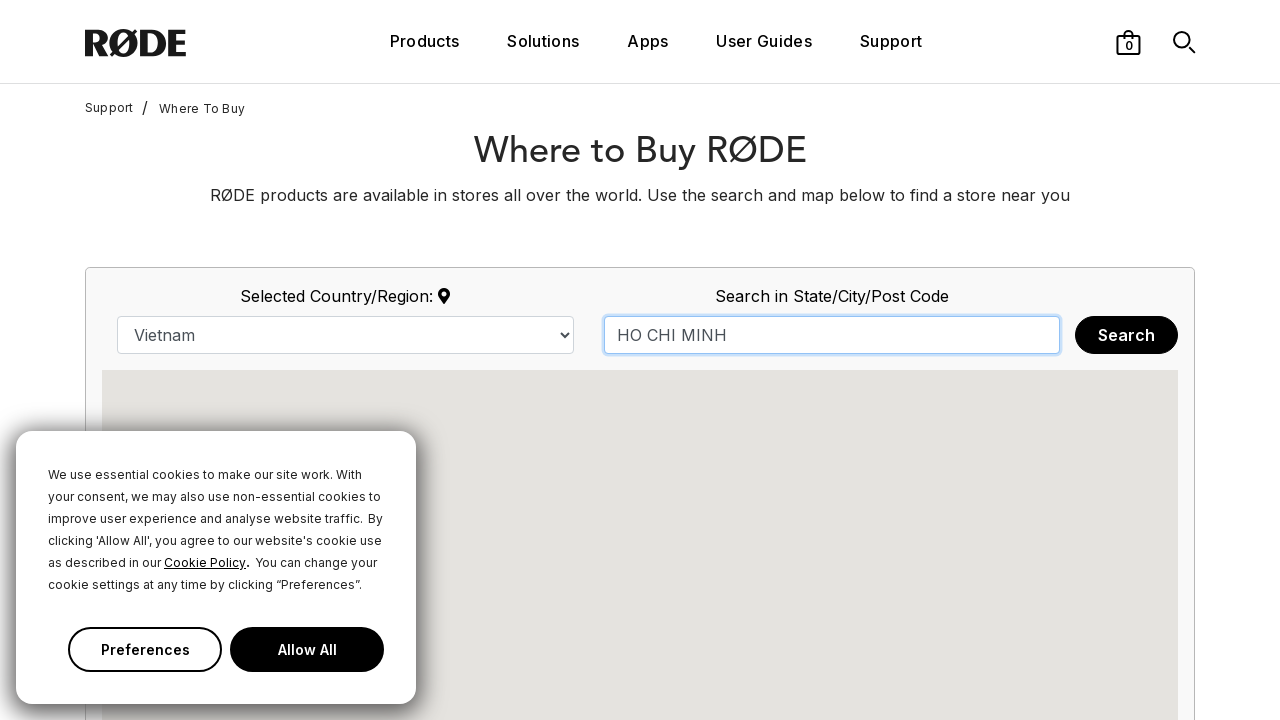

Clicked search button to find dealers at (1126, 335) on button.btn-default
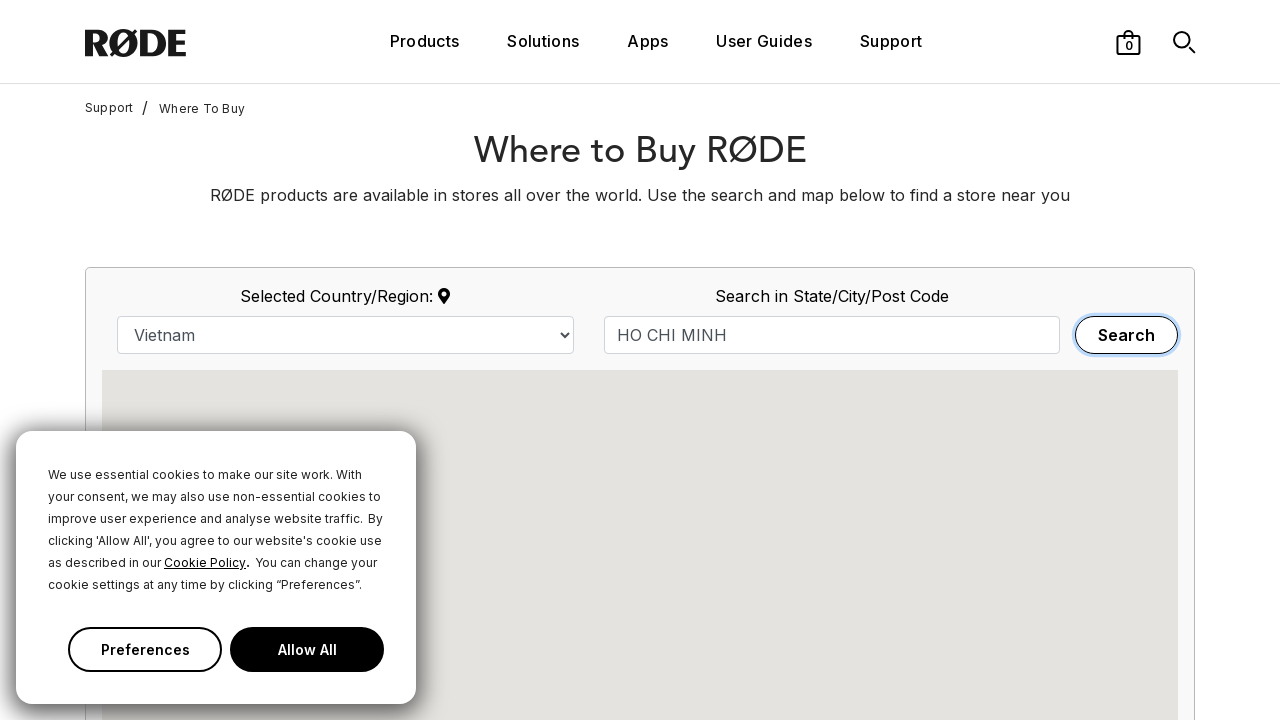

Waited for dealers list to load
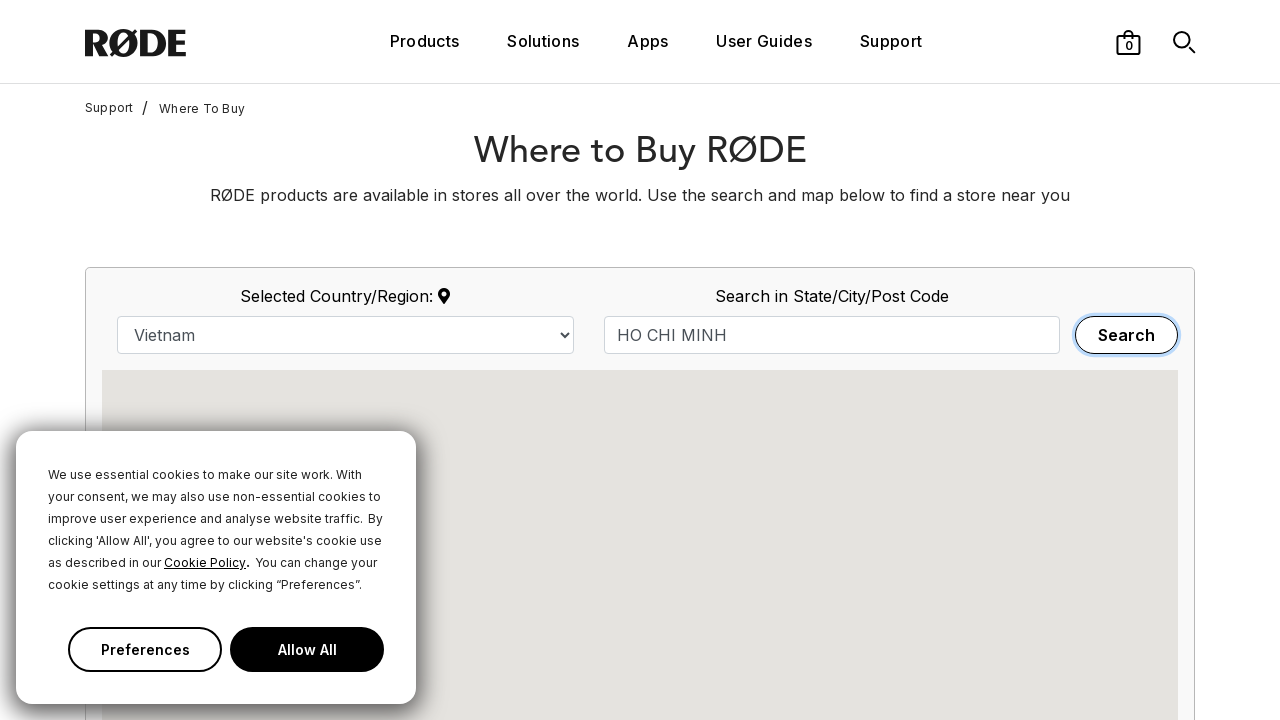

Retrieved all dealer elements from search results
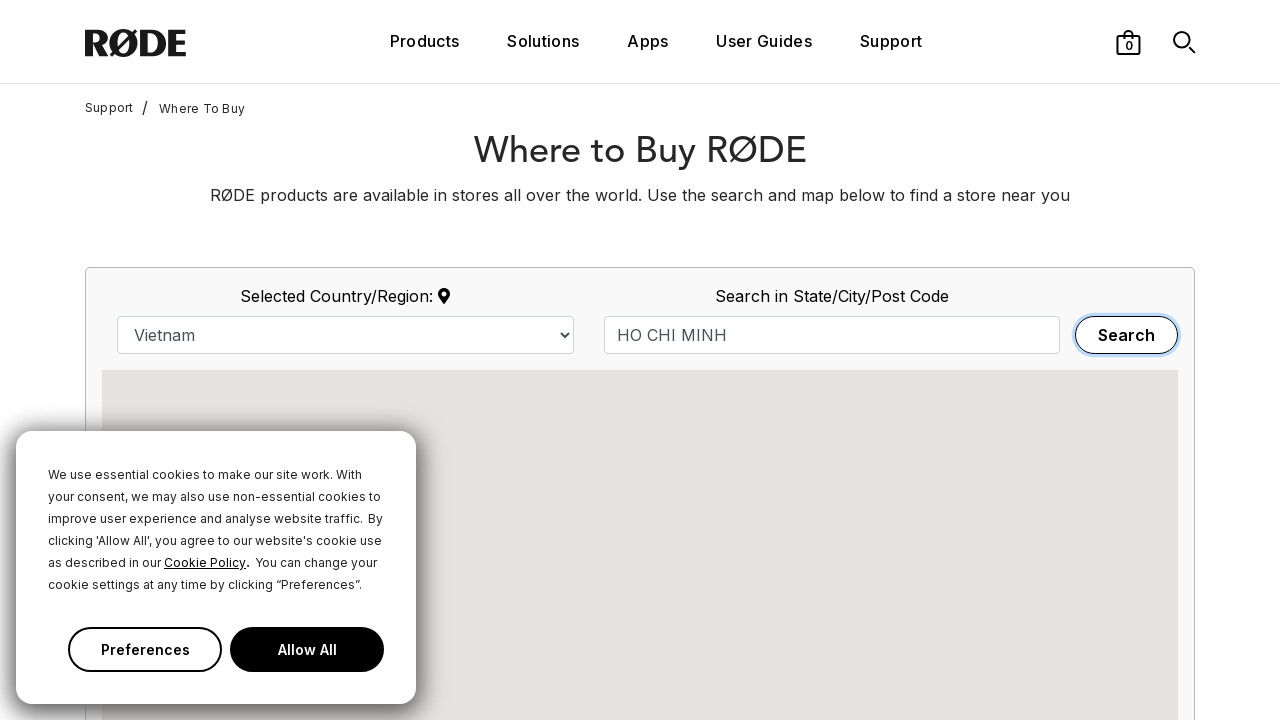

Verified that 16 dealers were found in Ho Chi Minh
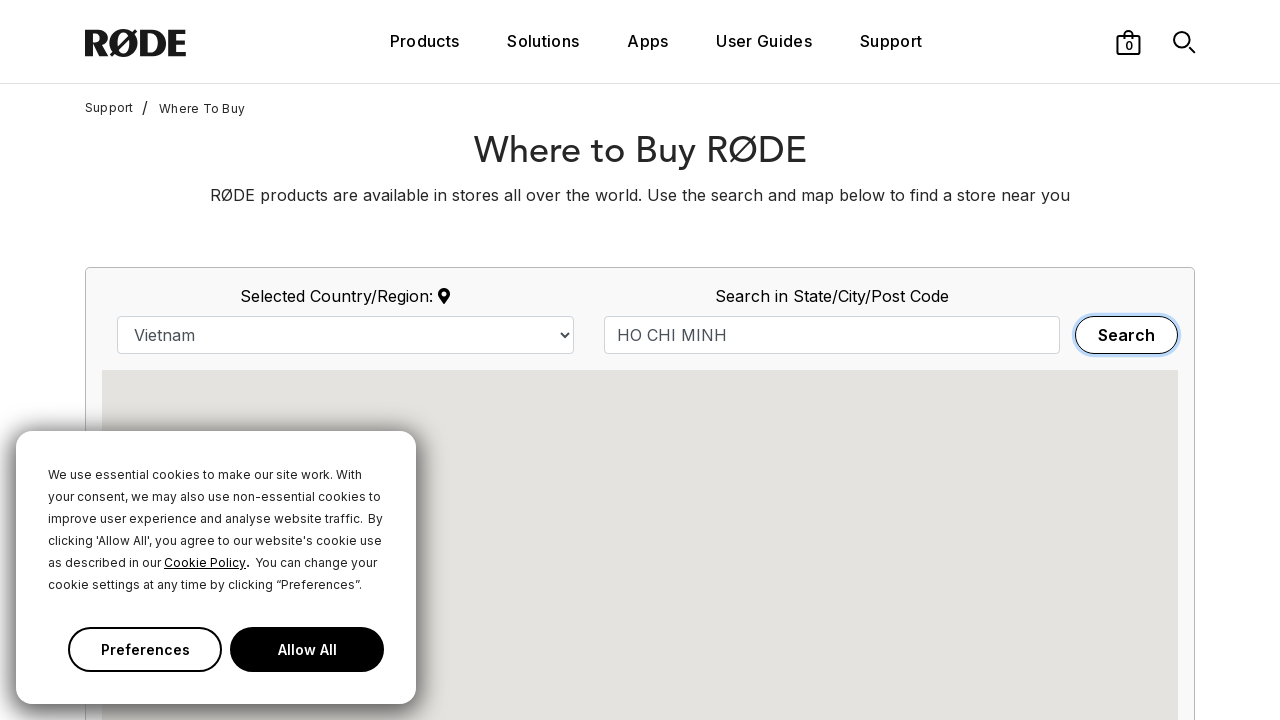

Printed all dealer names from search results
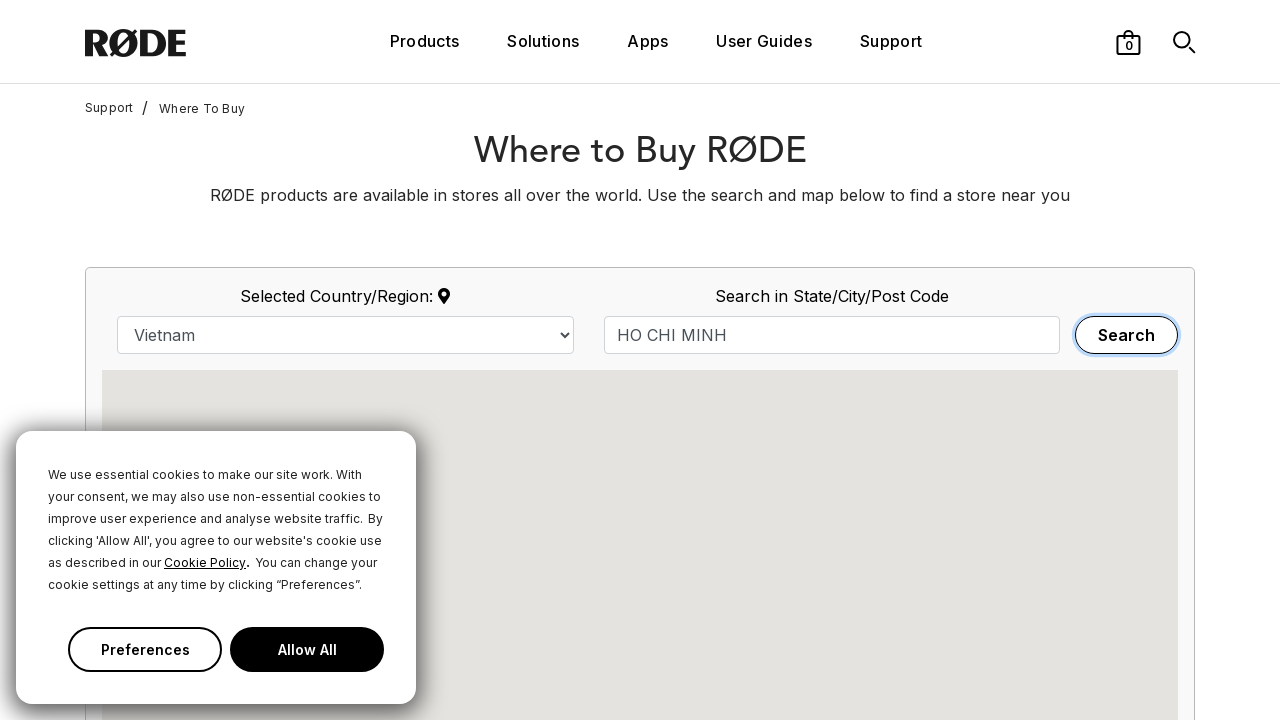

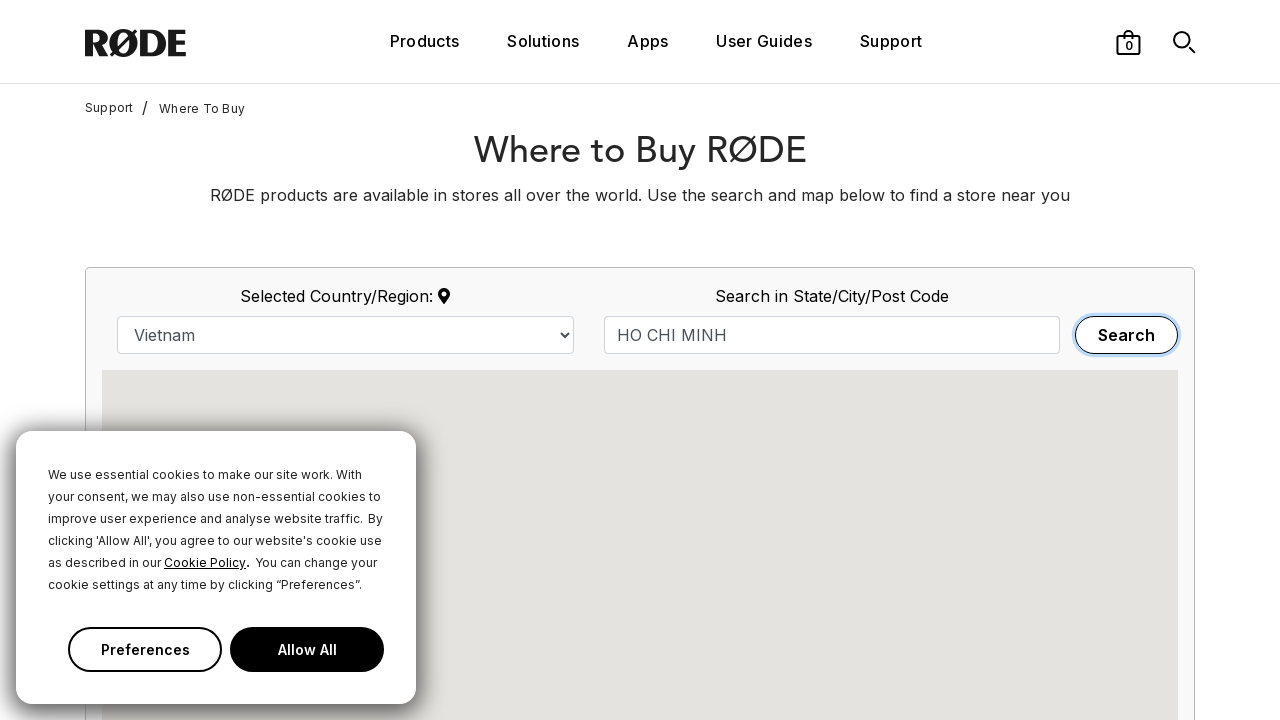